Tests multi-select dropdown functionality by selecting multiple options (Volvo, Audi, Swift) from a multi-select list

Starting URL: http://omayo.blogspot.com/

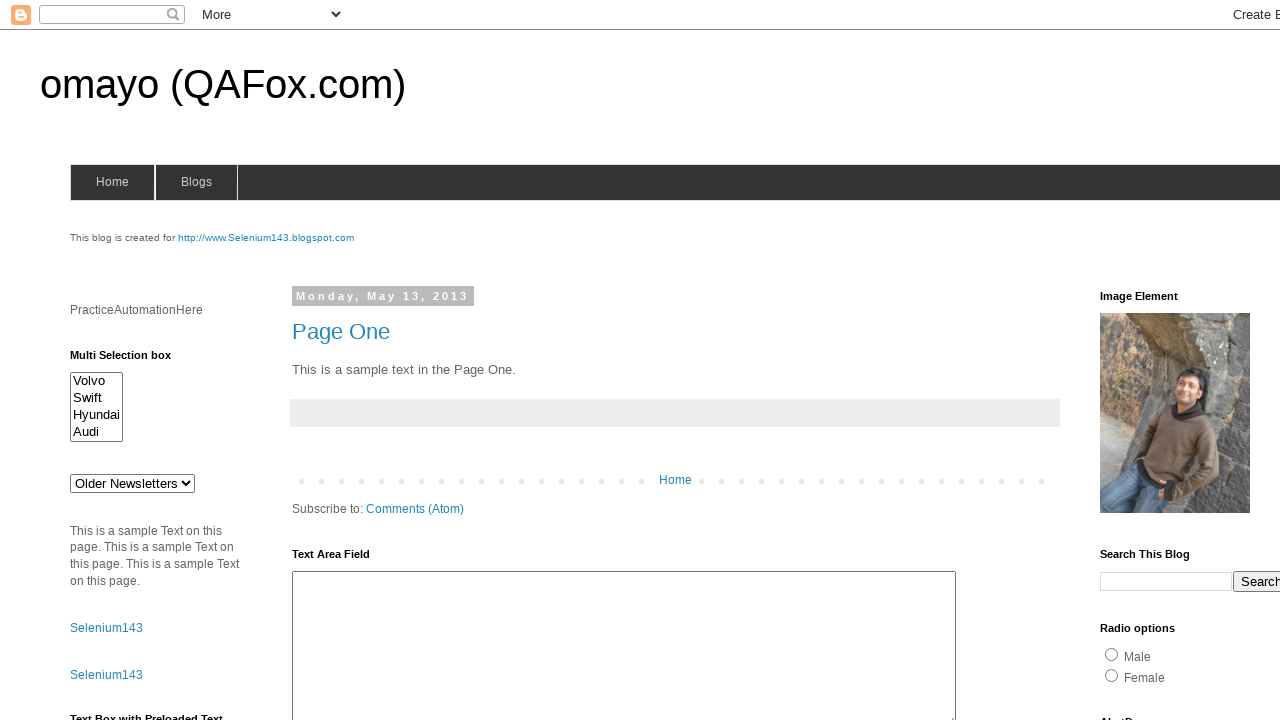

Selected 'Volvo' from multi-select dropdown on #multiselect1
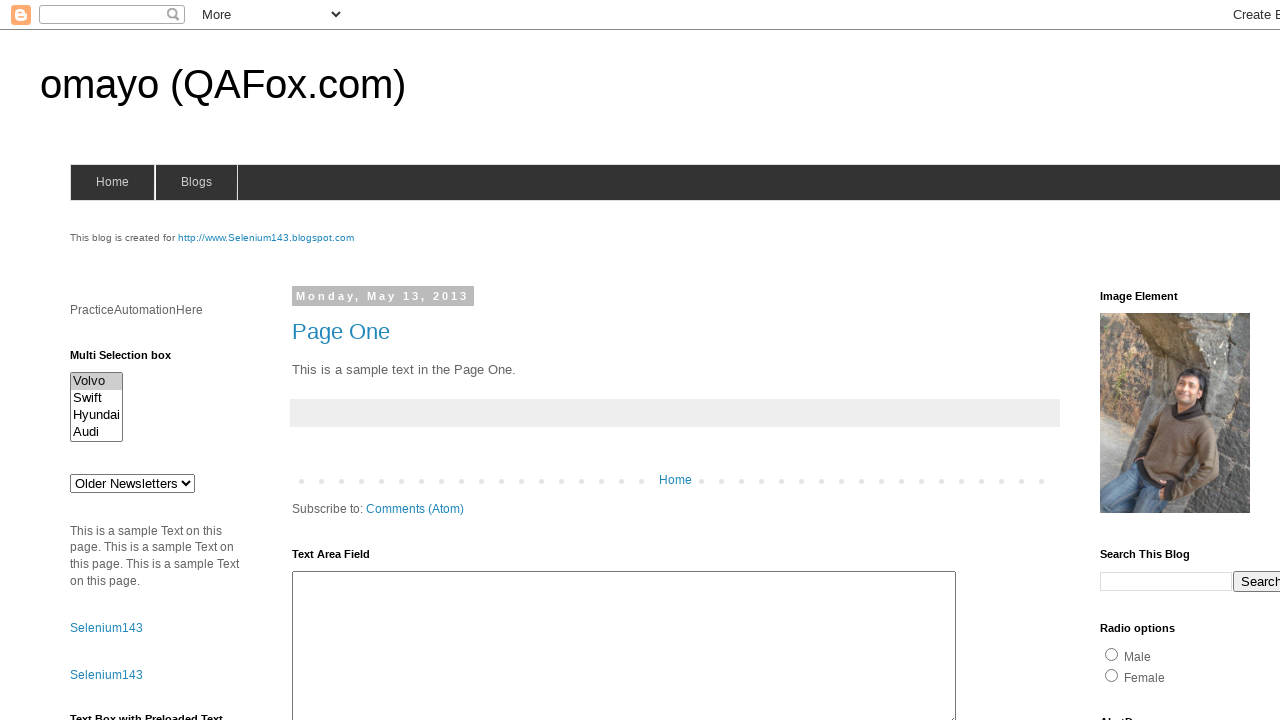

Selected 'Volvo' and 'Audi' from multi-select dropdown on #multiselect1
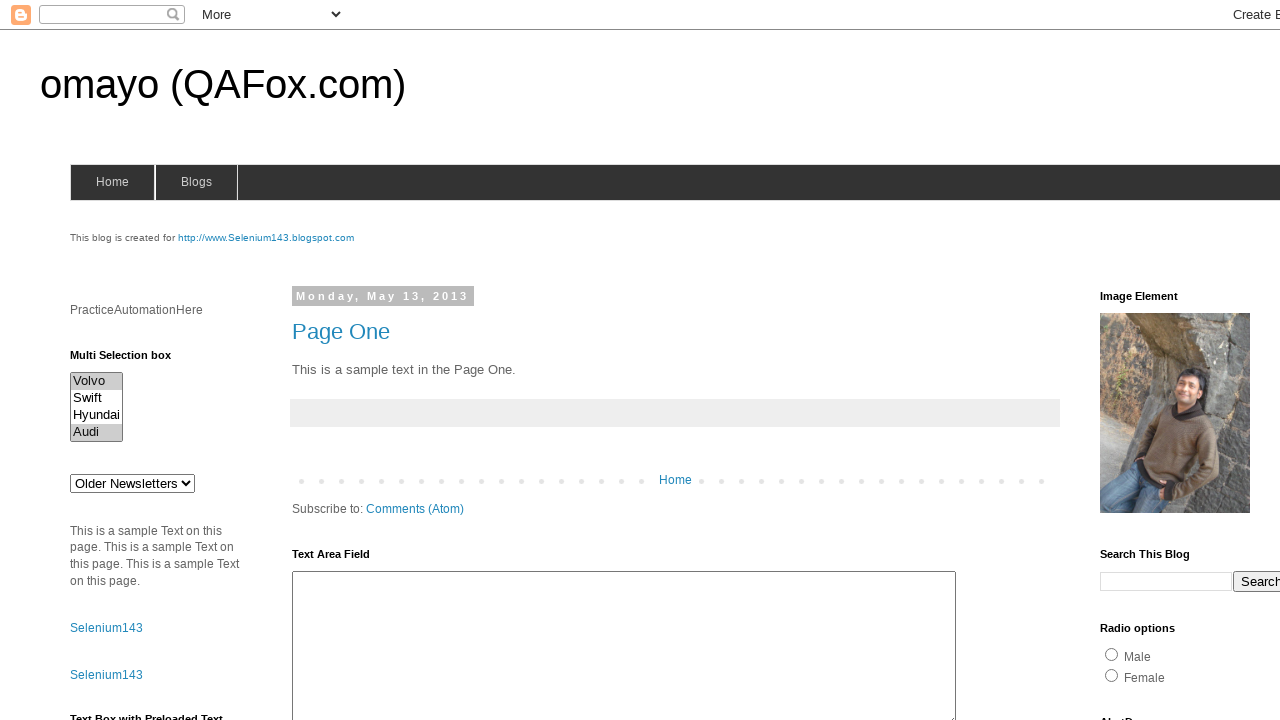

Selected 'Volvo', 'Audi', and 'Swift' from multi-select dropdown on #multiselect1
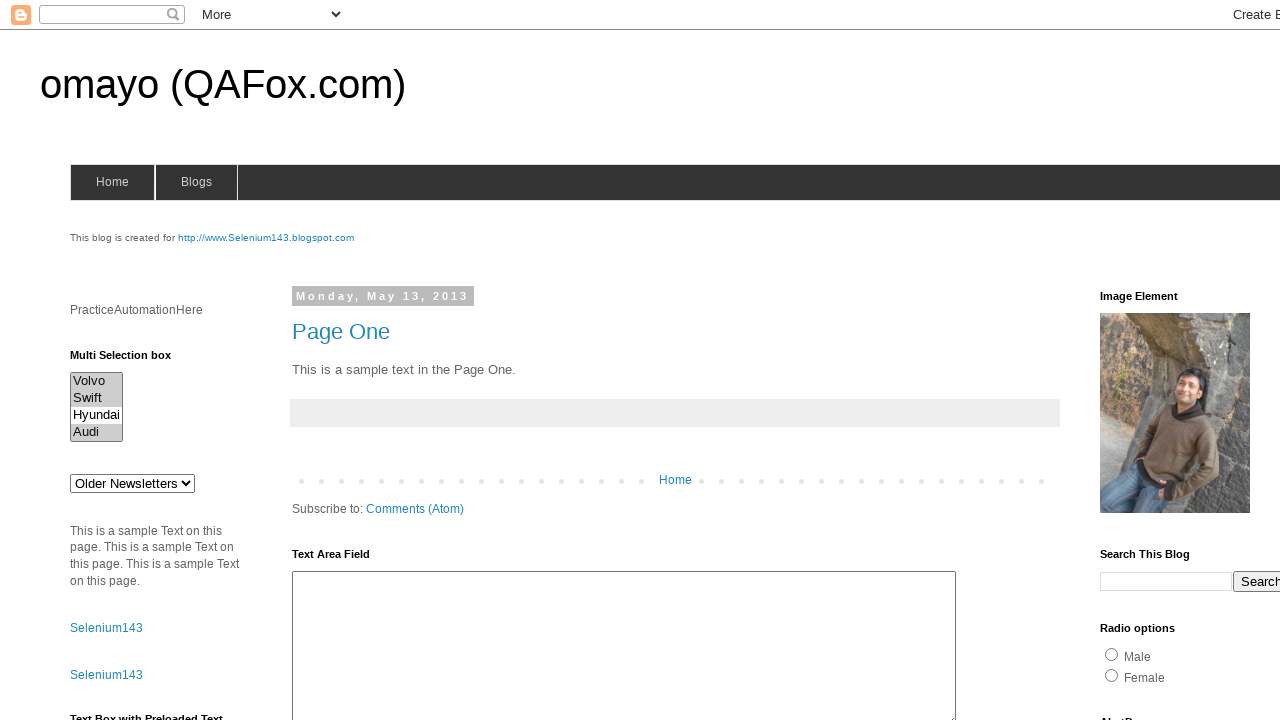

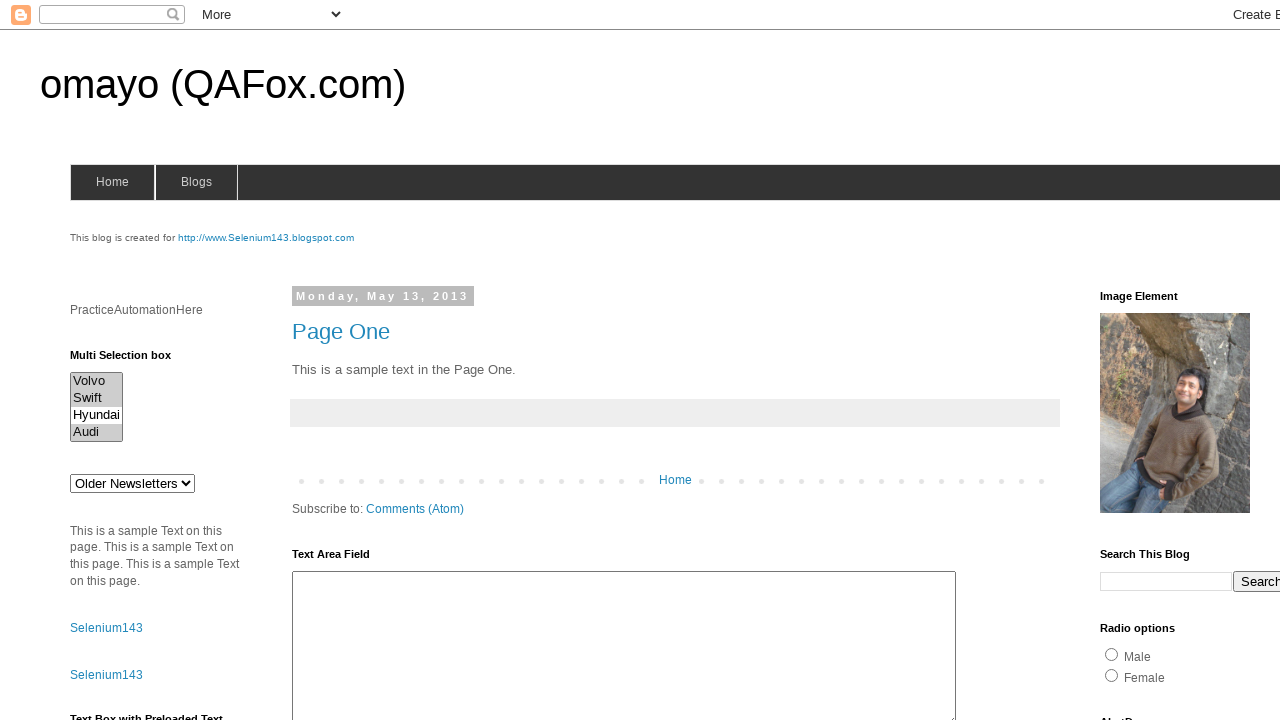